Tests dynamic loading functionality by clicking a button and waiting for content to appear

Starting URL: https://automationfc.github.io/dynamic-loading/

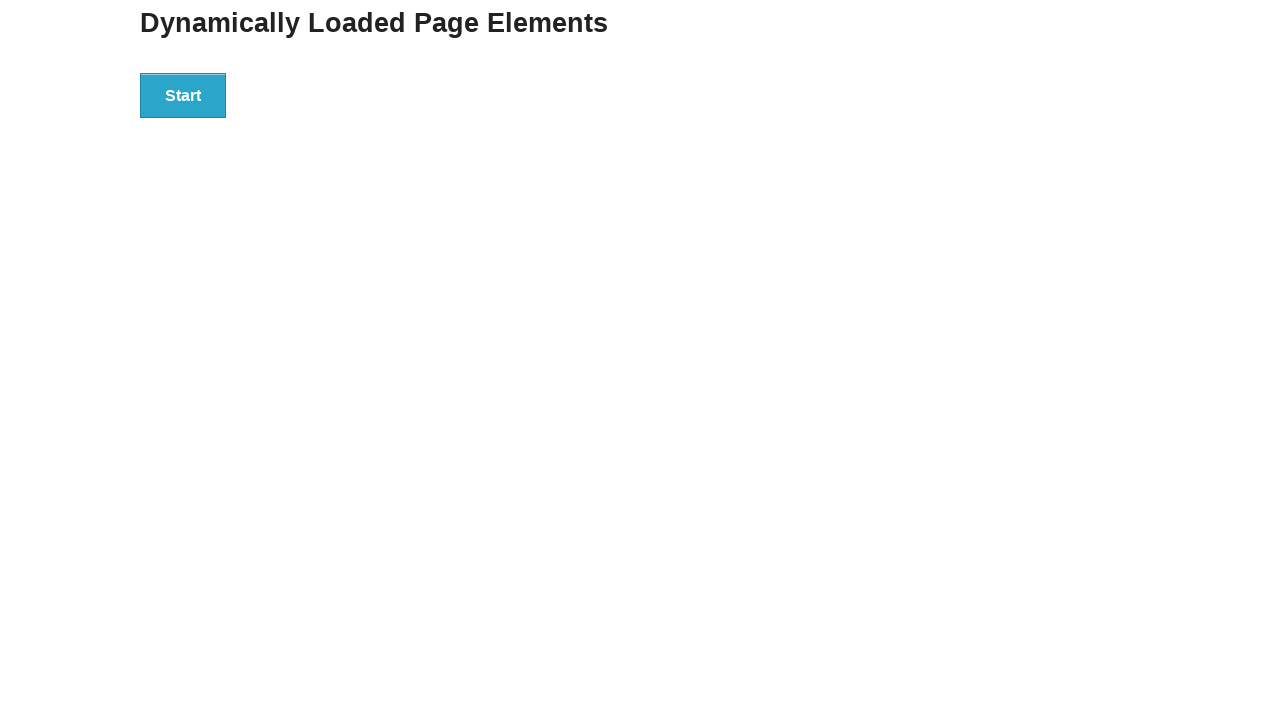

Clicked start button to trigger dynamic loading at (183, 95) on div#start button
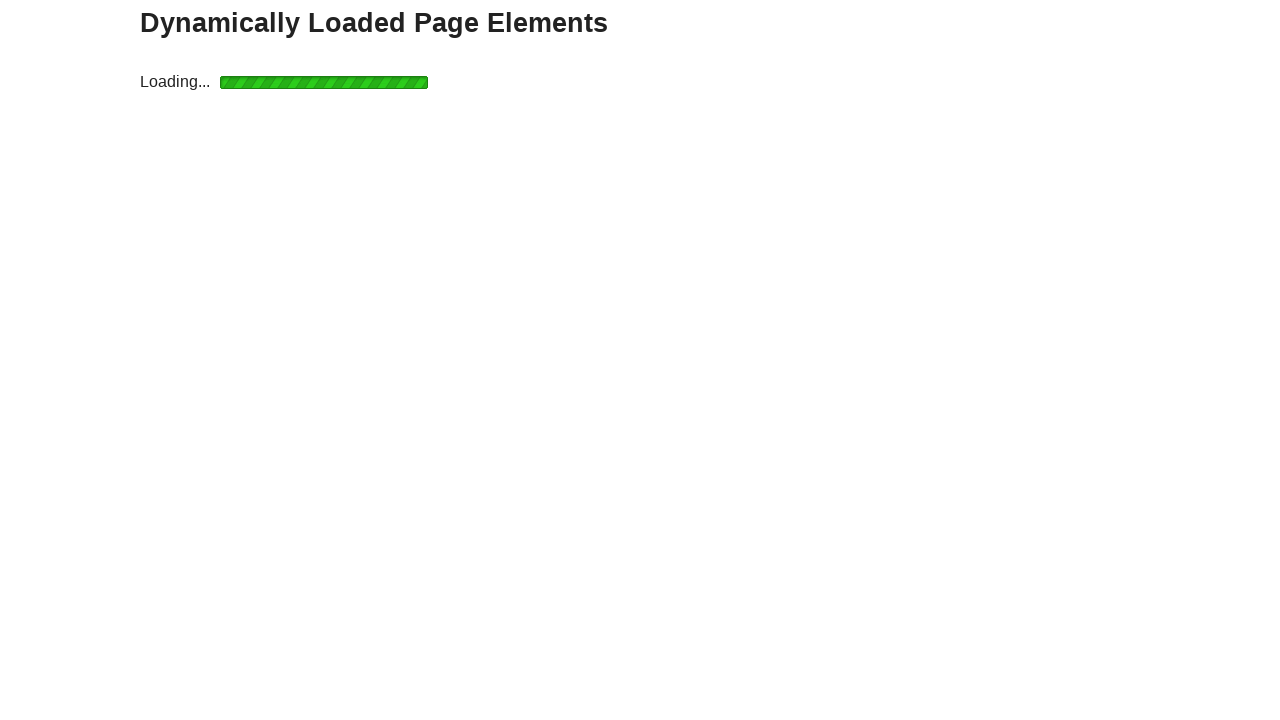

Waited for dynamic content to load - finish element appeared
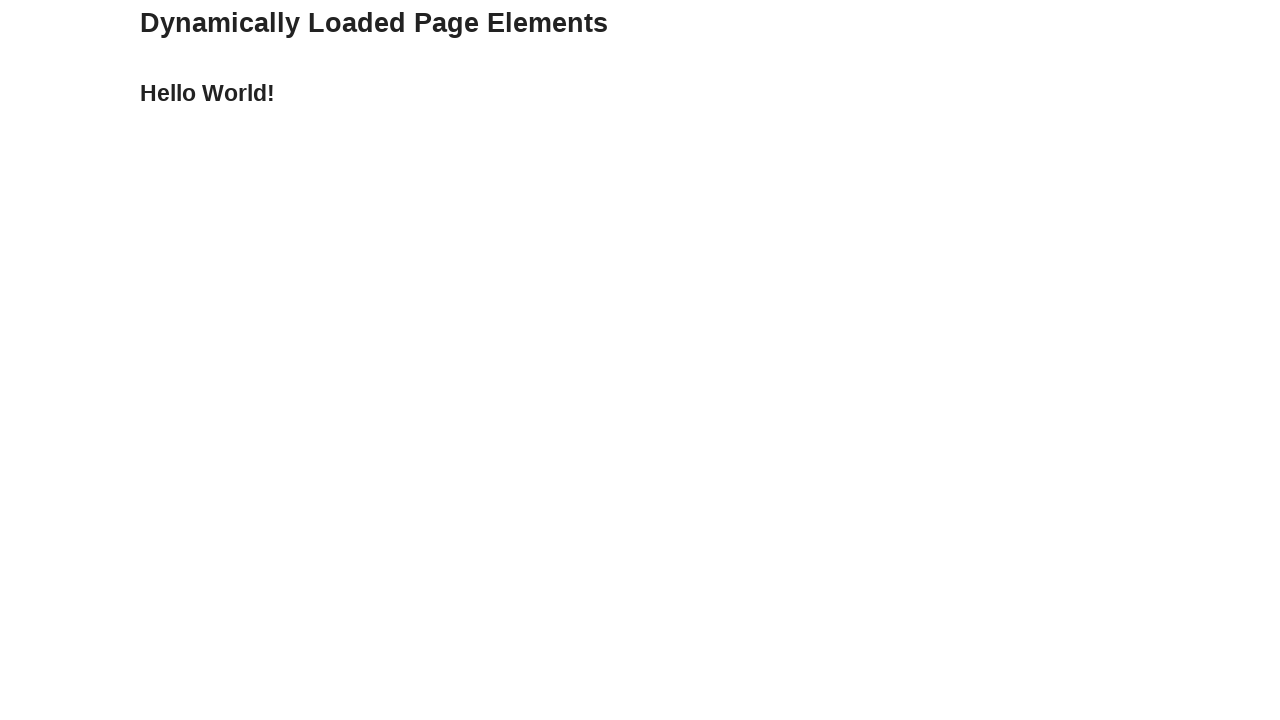

Located the result element (h4 tag in finish div)
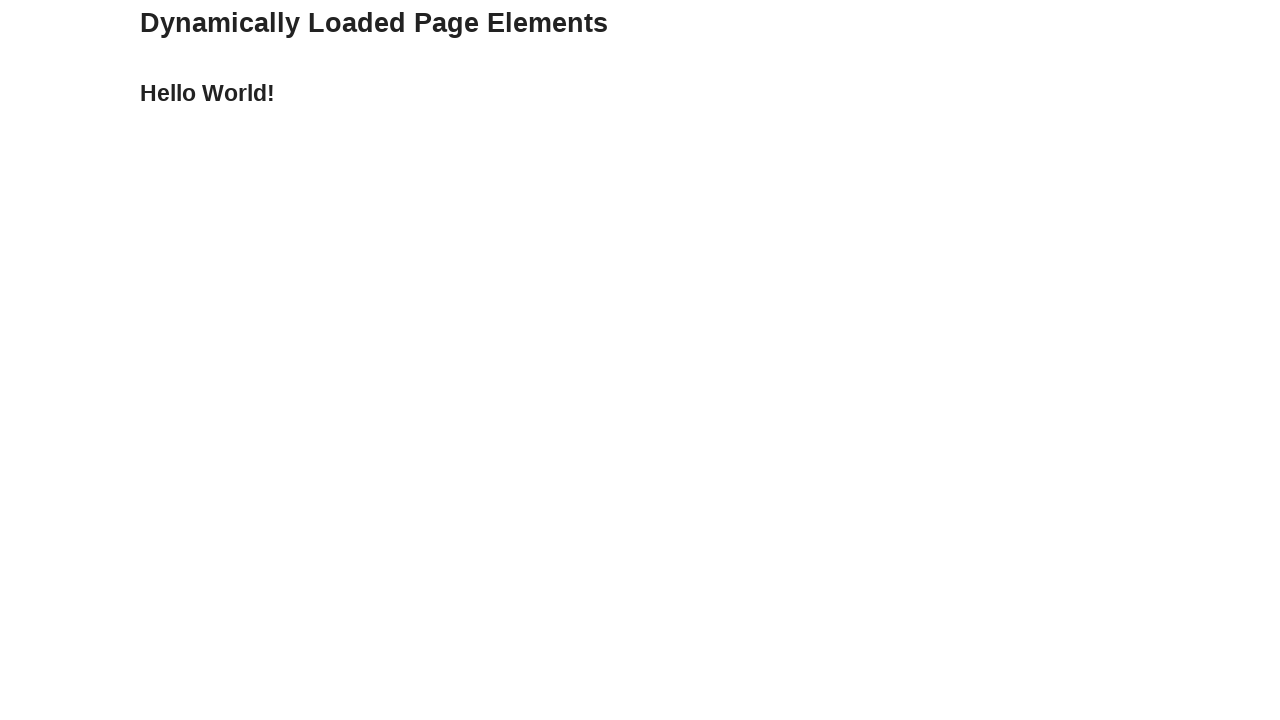

Verified result element is visible
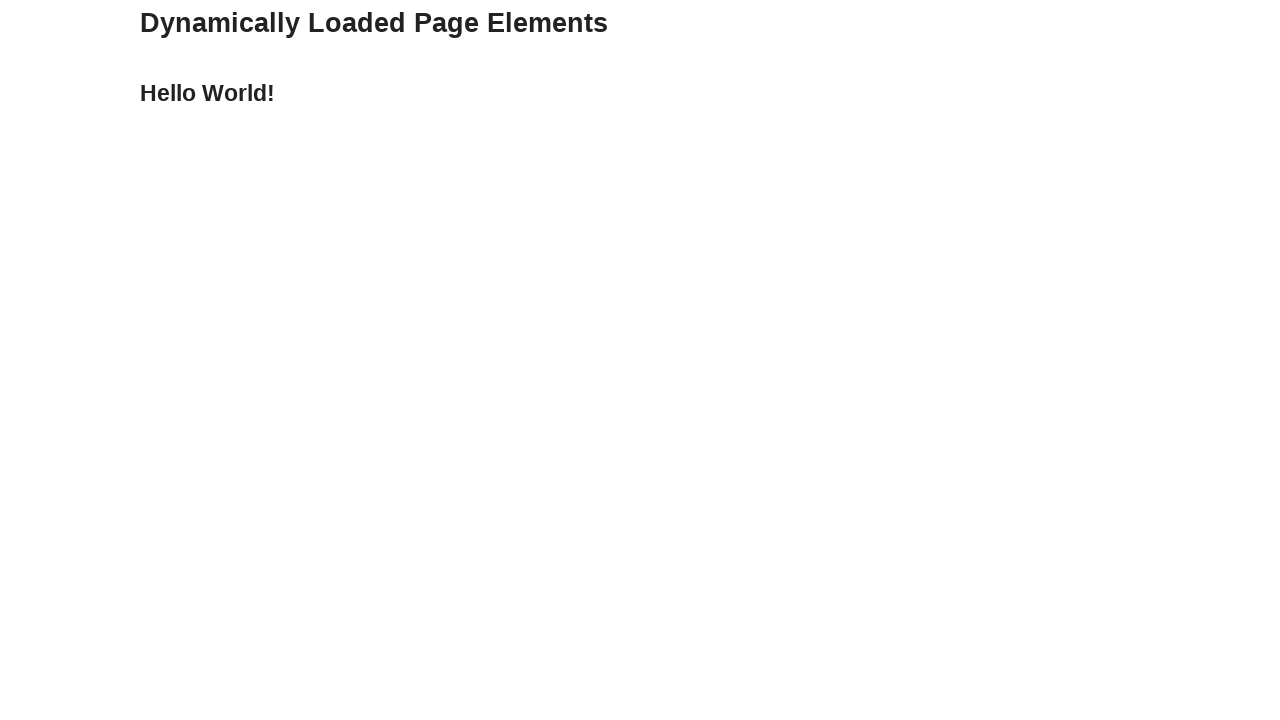

Verified result text is 'Hello World!' - test passed
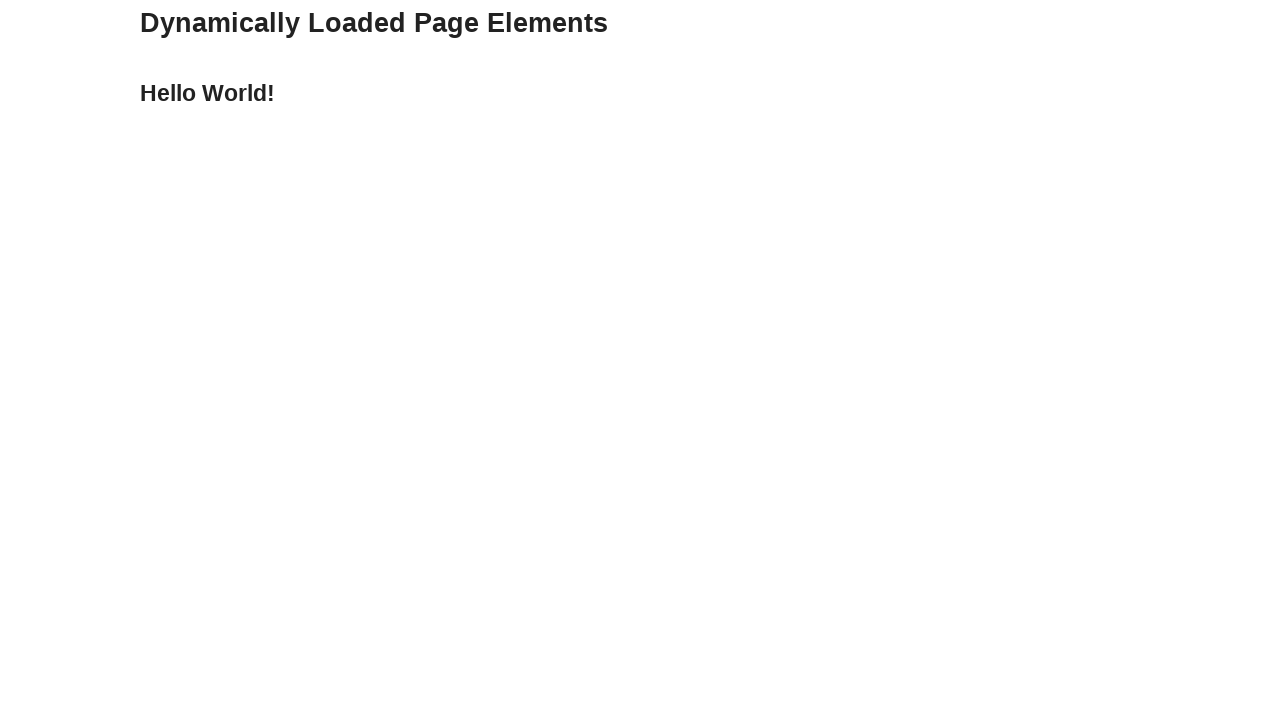

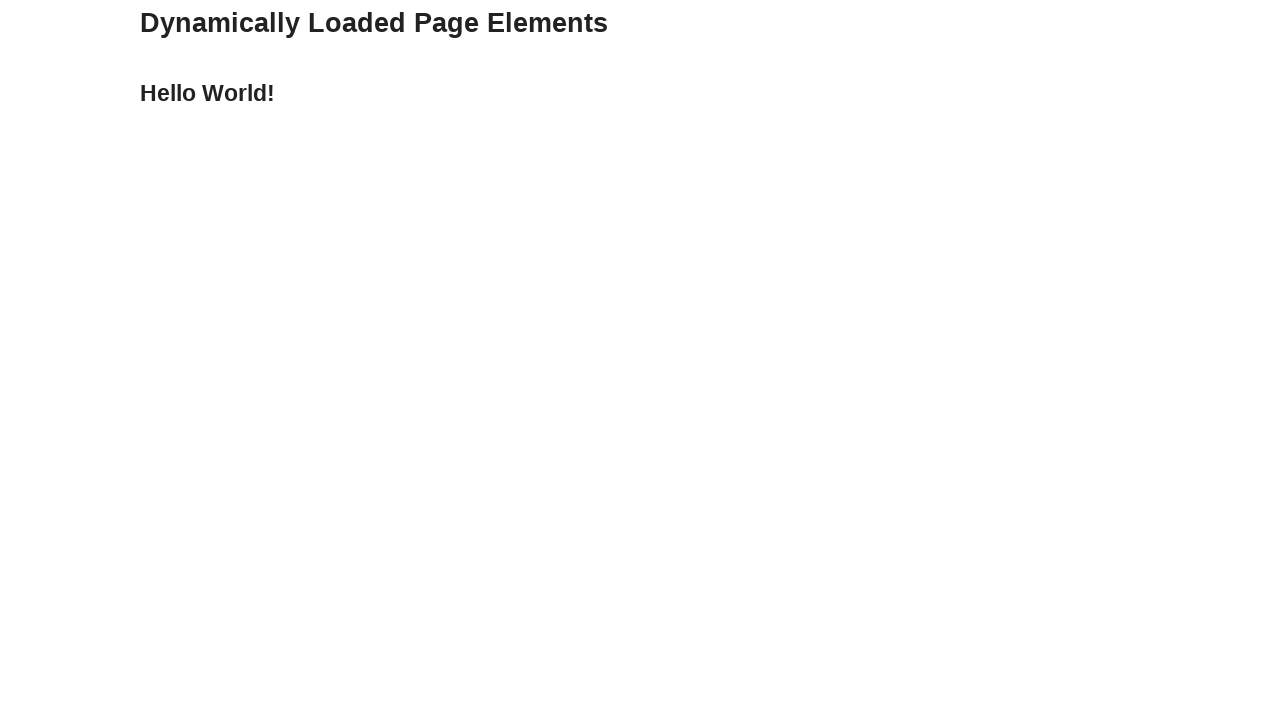